Navigates to a practice page and interacts with a product table, verifying the table structure by counting rows and columns, then reading cell data from the table.

Starting URL: http://qaclickacademy.com/practice.php

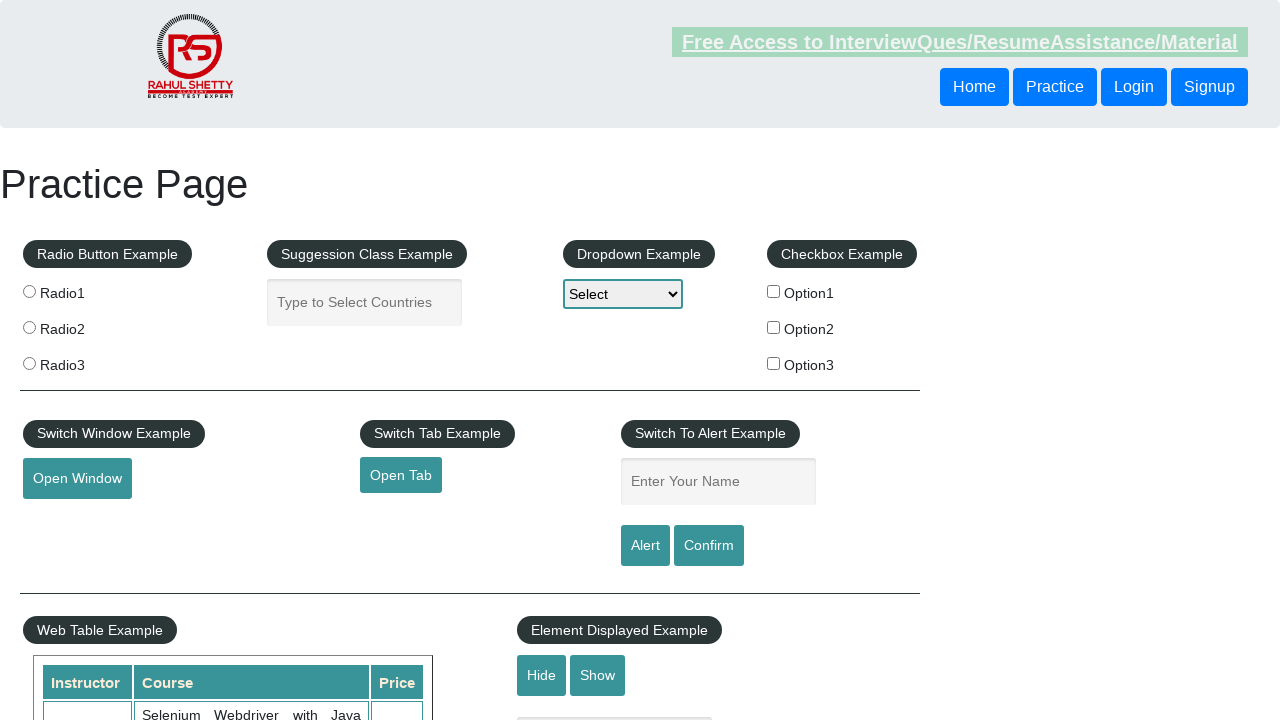

Waited for product table to be visible
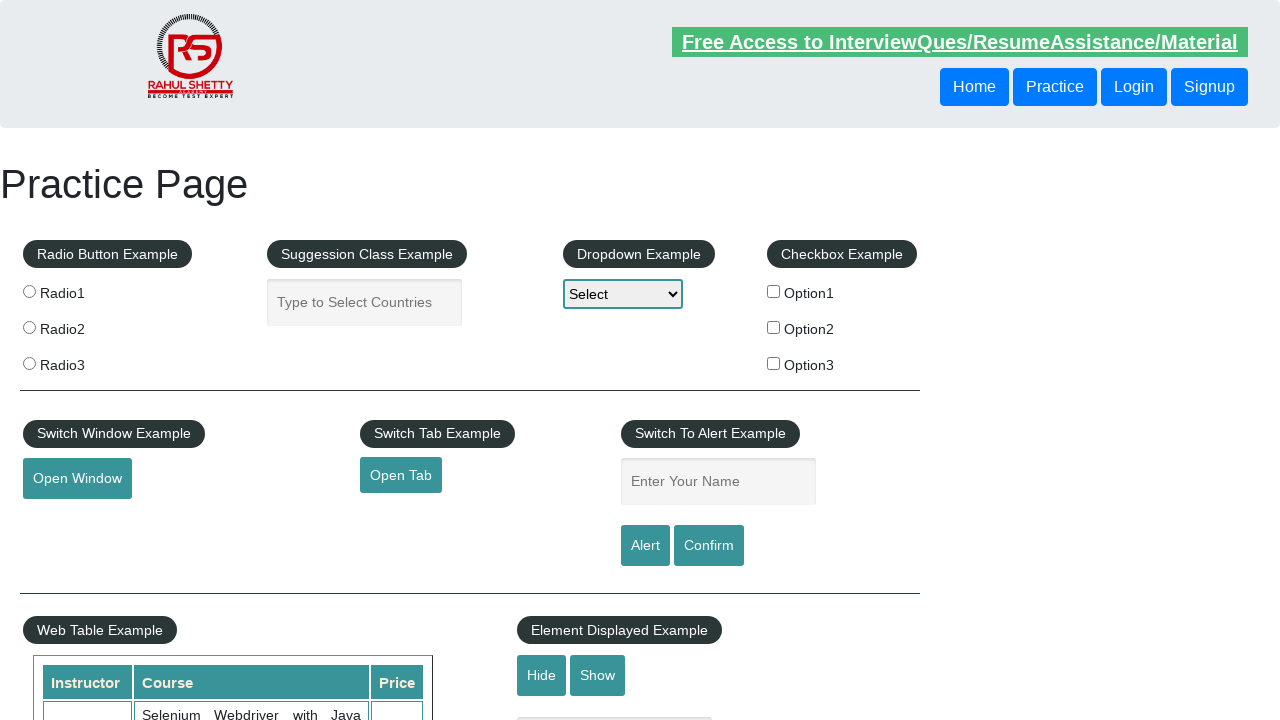

Located product table element
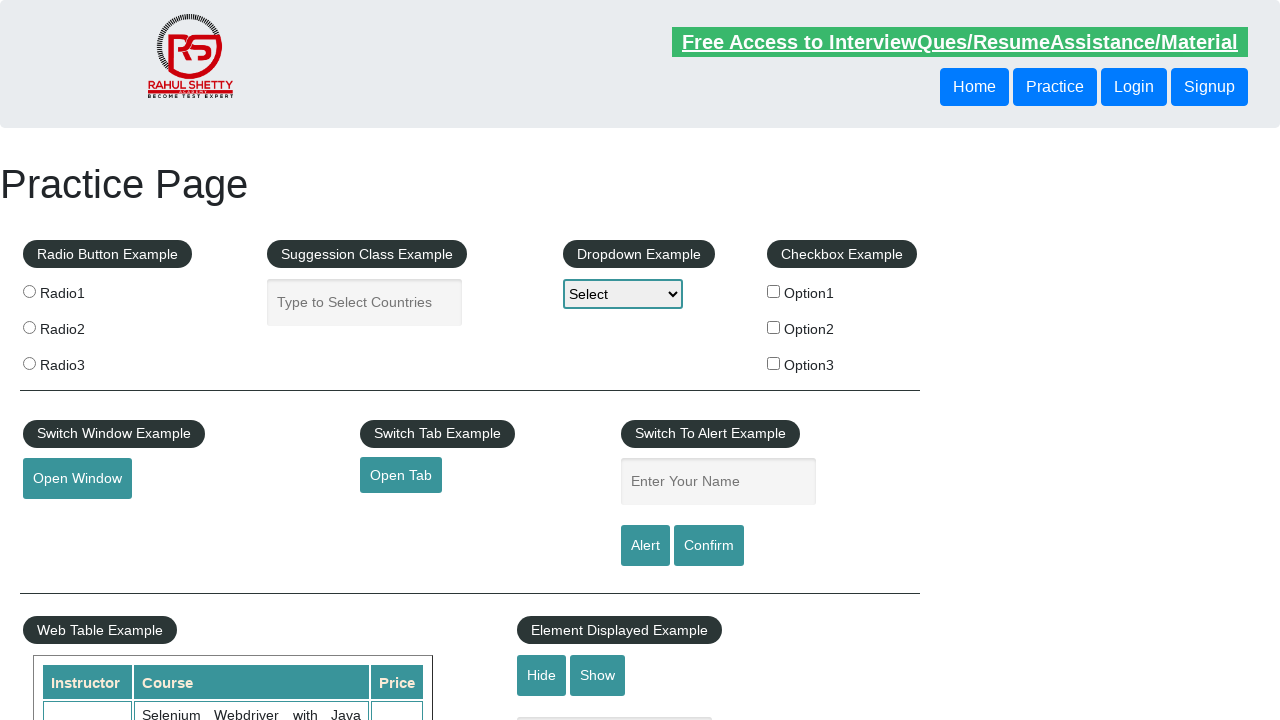

Located all table rows
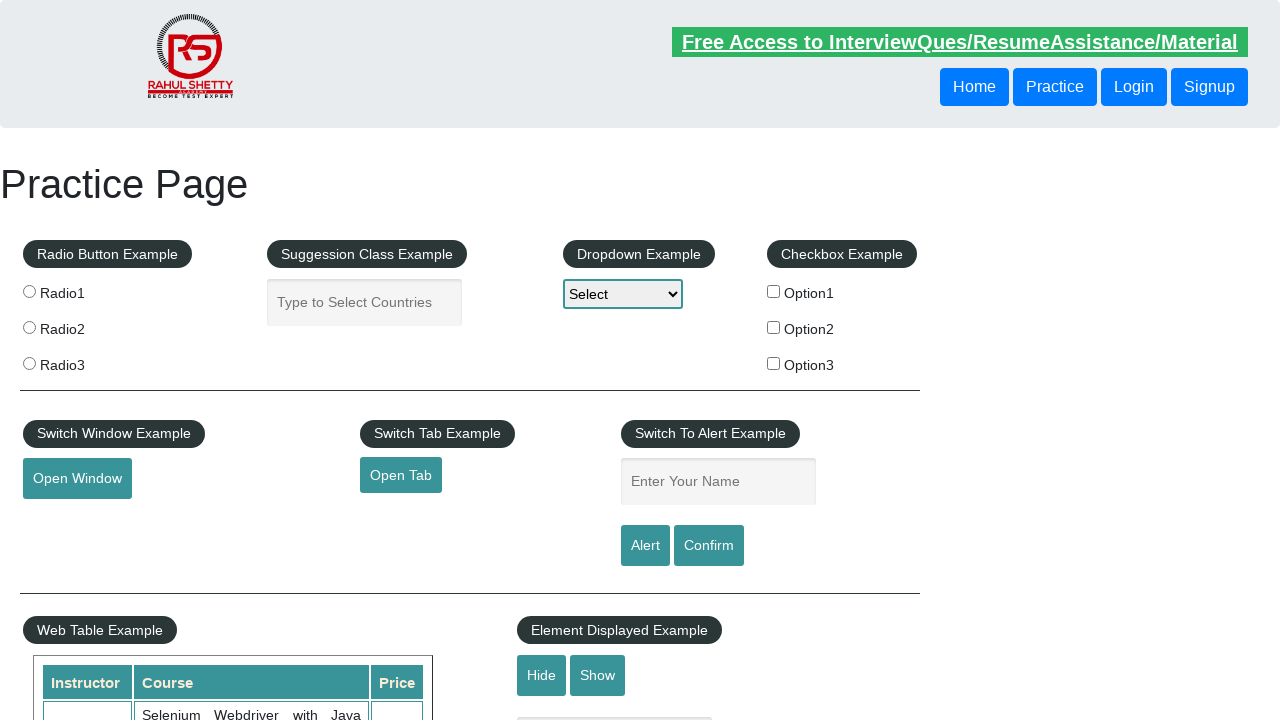

Located header cells from first row
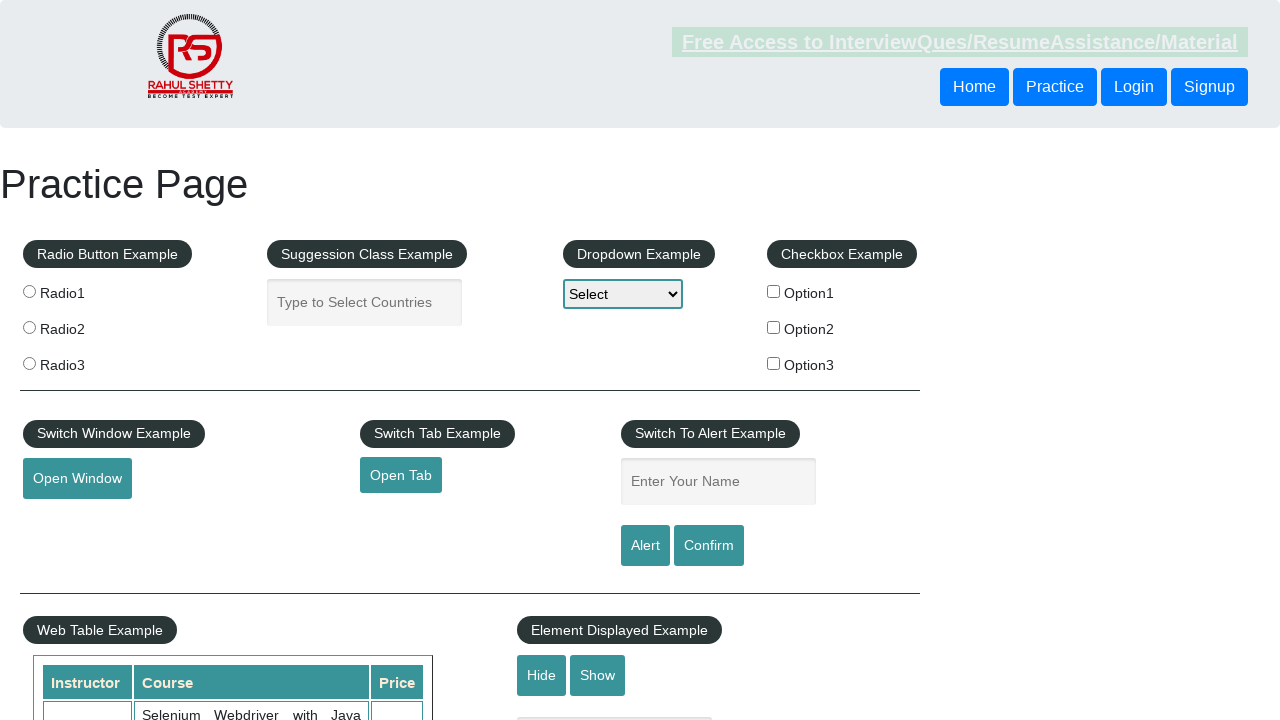

Located cells from third row
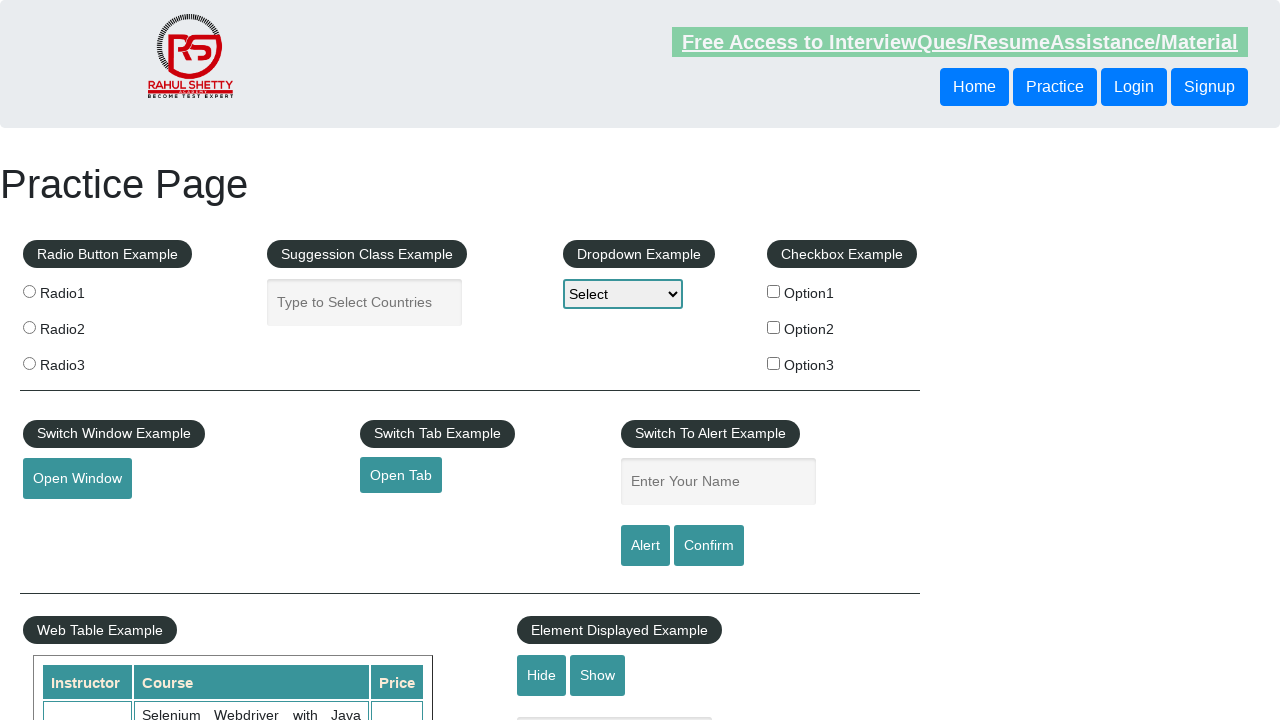

Verified first cell of third row is present
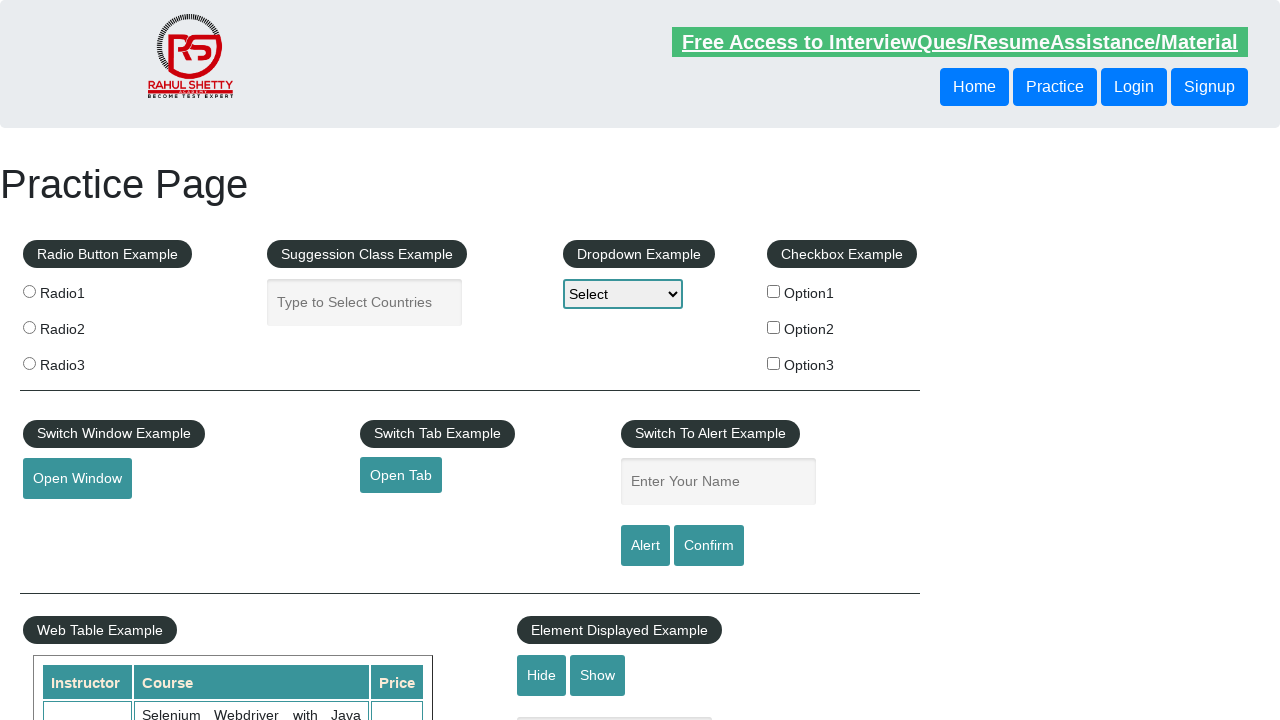

Verified second cell of third row is present
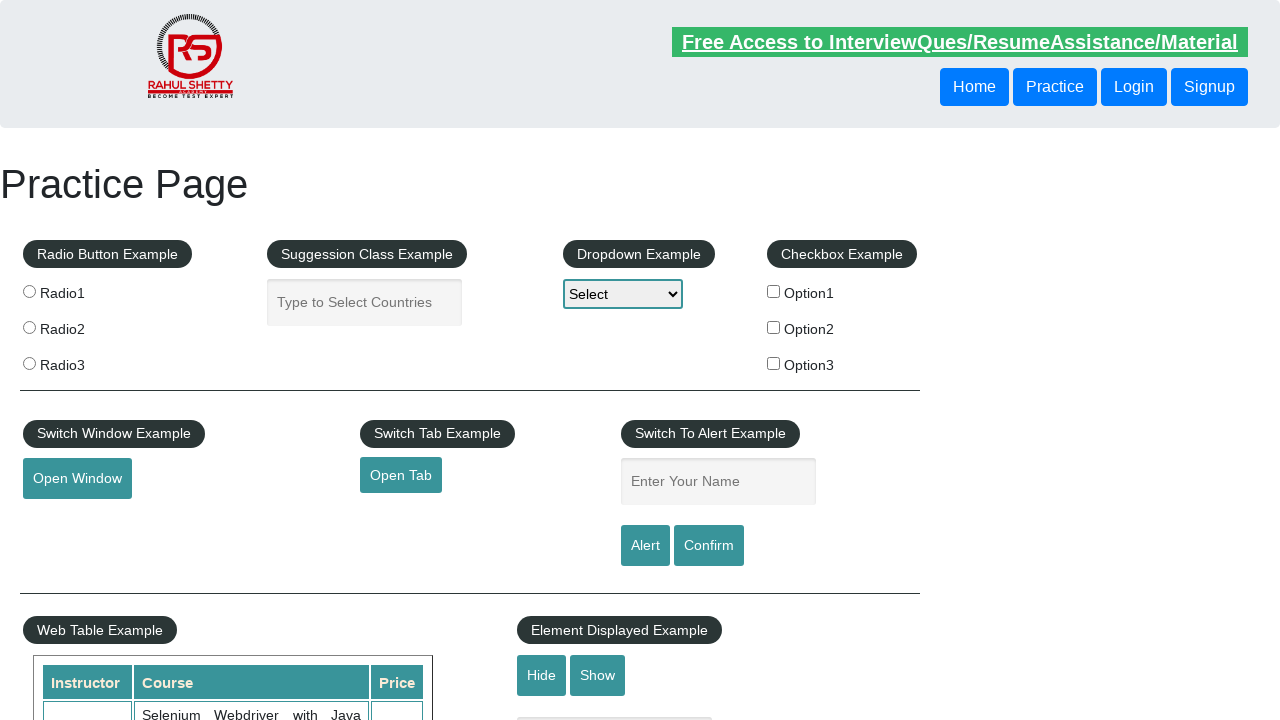

Verified third cell of third row is present
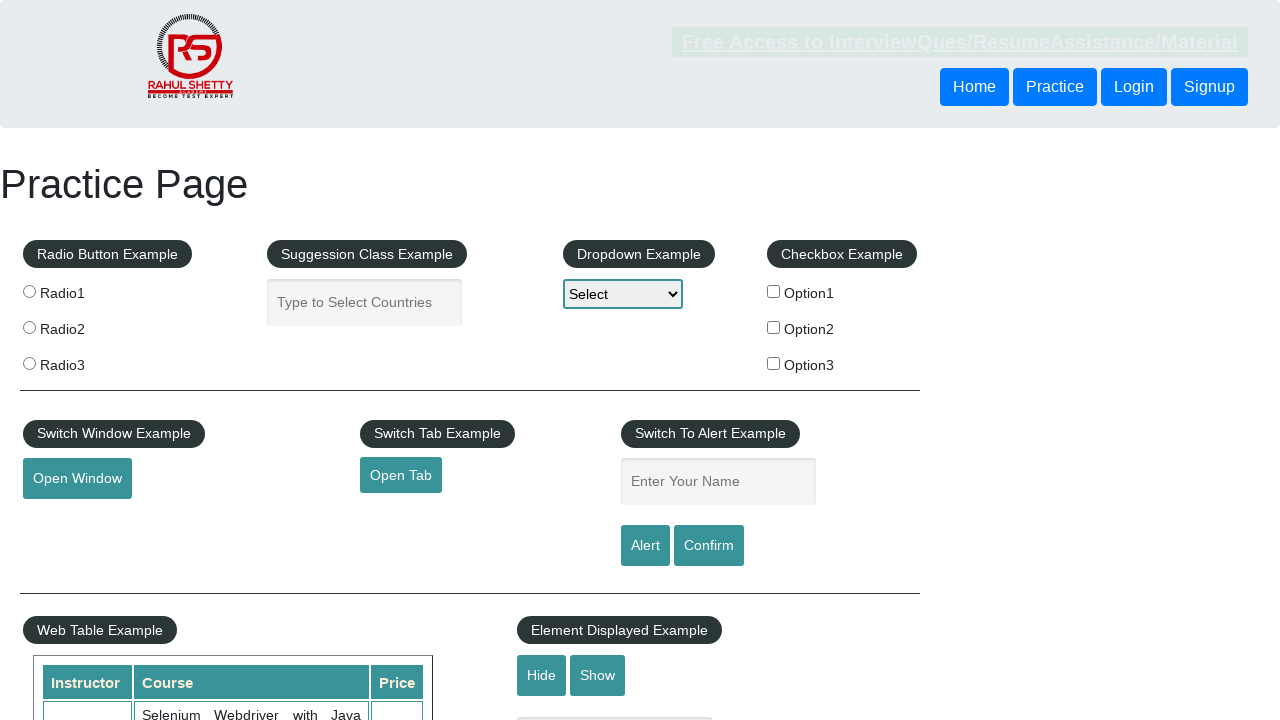

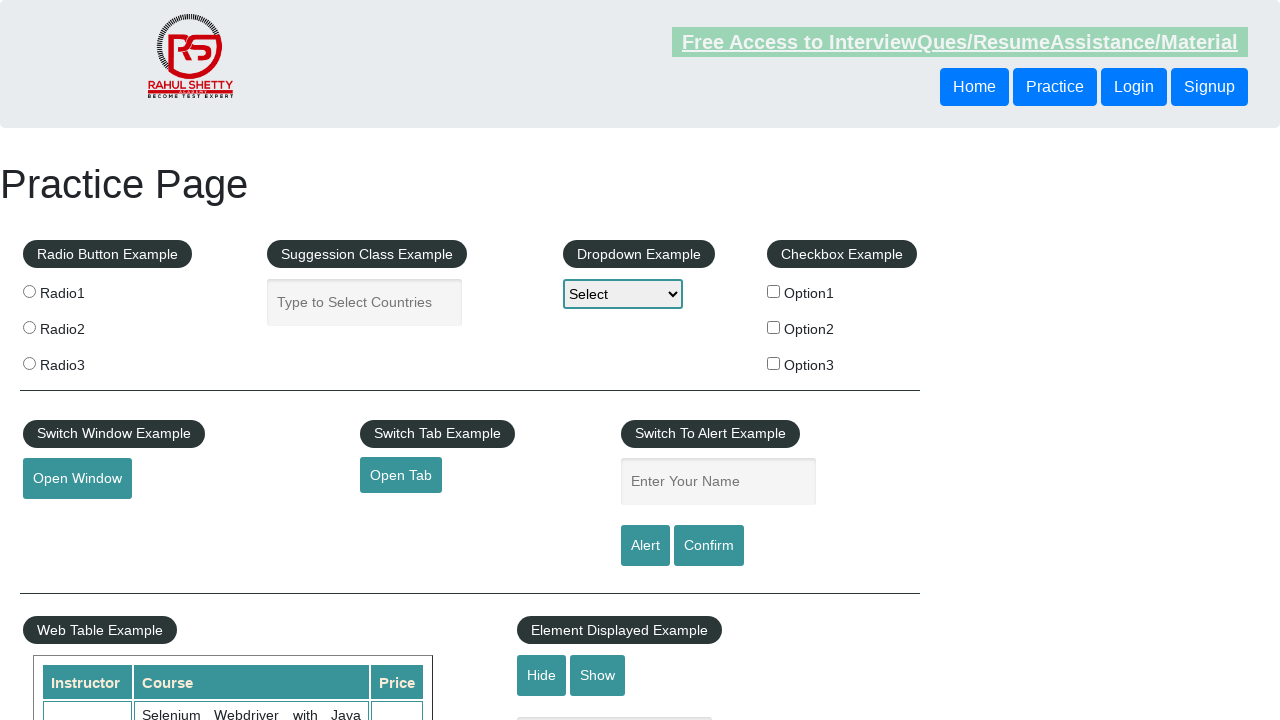